Tests a weather application by searching for a city name and verifying that weather information (temperature, coordinates, country code) is displayed

Starting URL: https://tenforben.github.io/FPL/vannilaWeatherApp/index.html

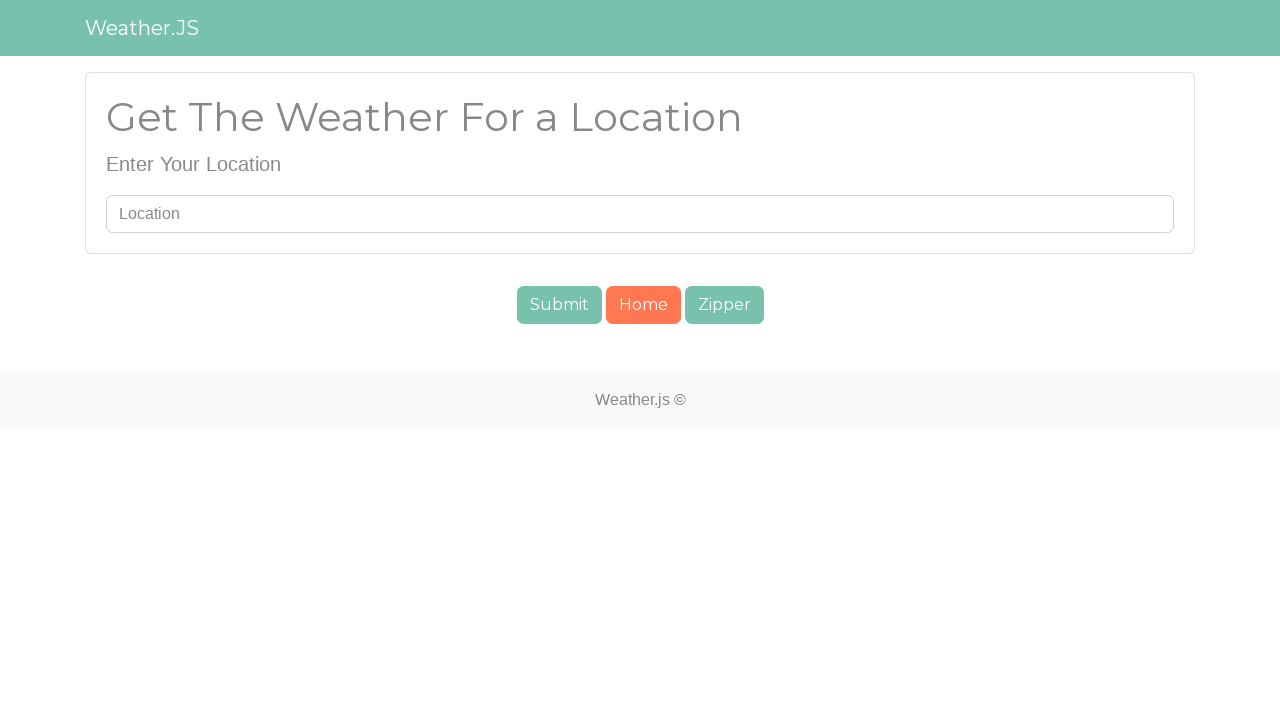

Filled search bar with city name 'St. John's' on #searchUser
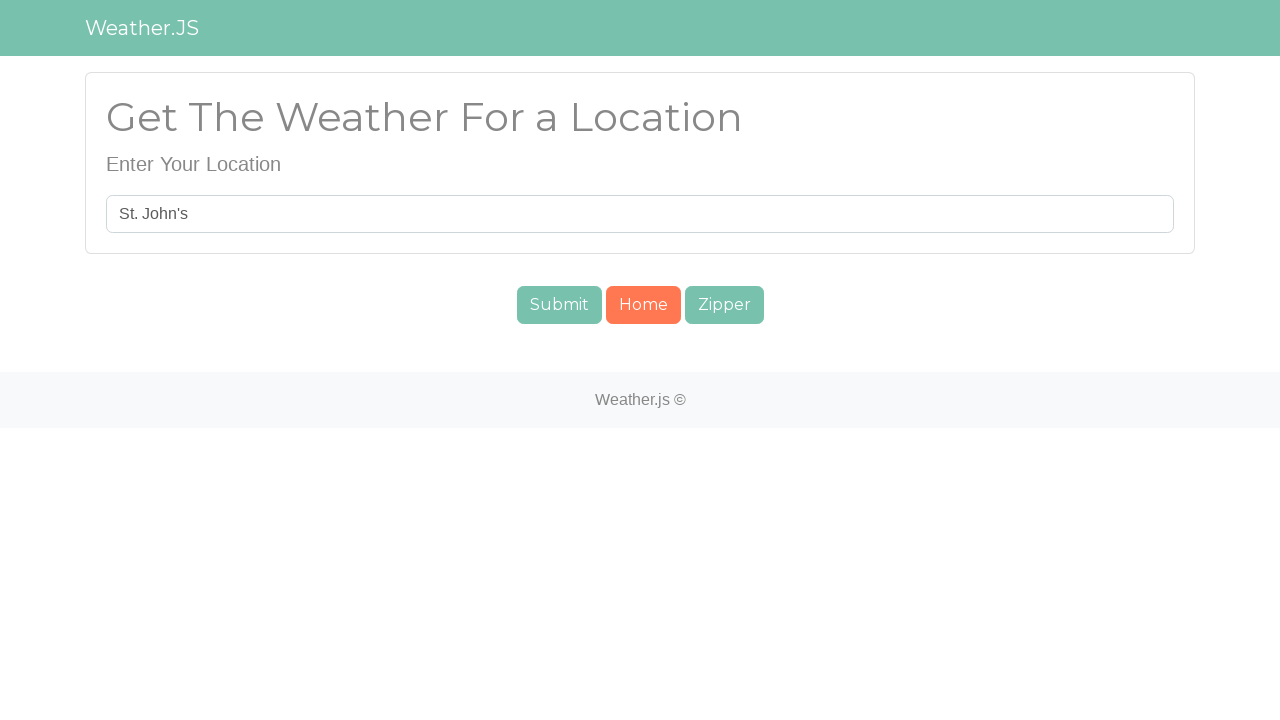

Clicked submit button to search for weather at (559, 305) on #submit
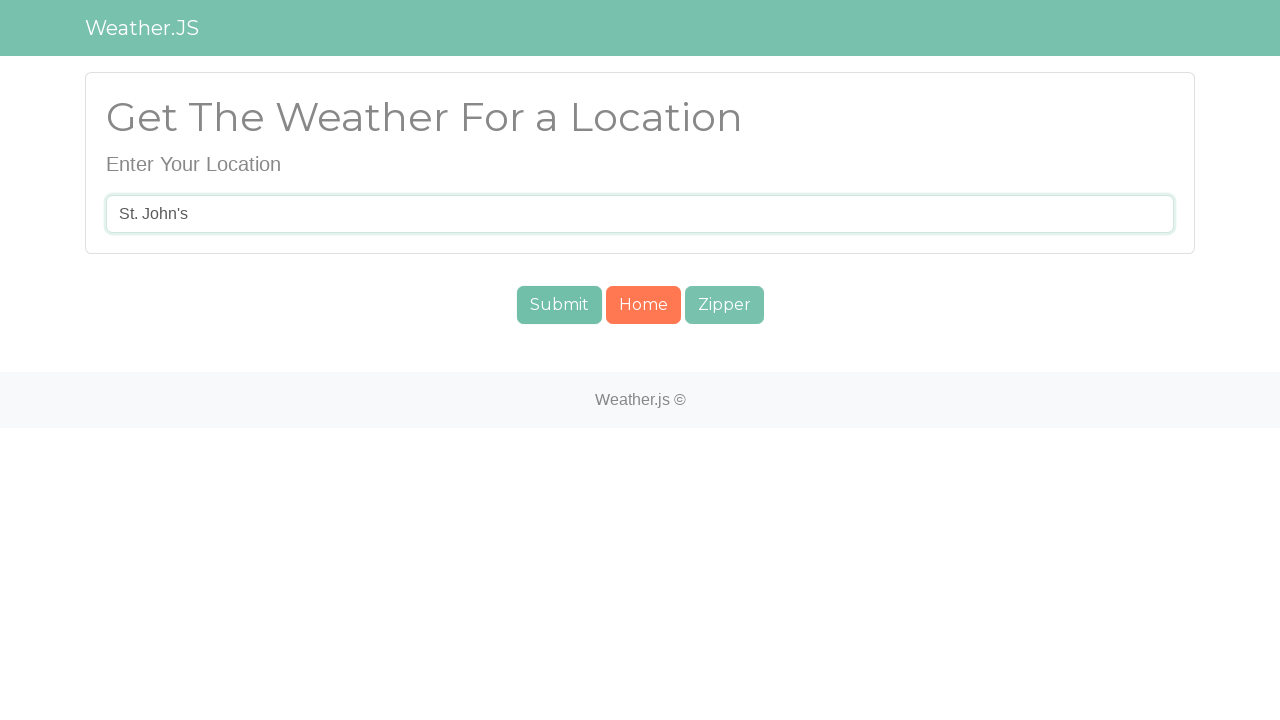

Weather temperature element loaded
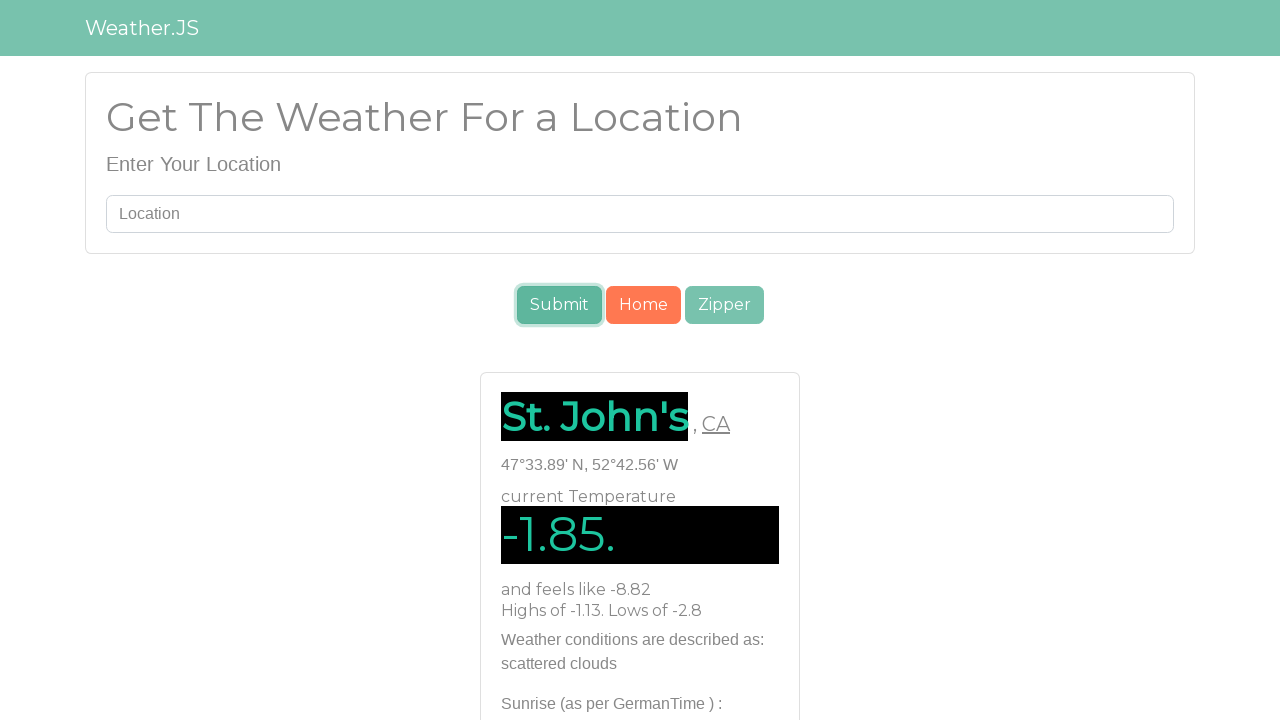

Weather coordinates element loaded
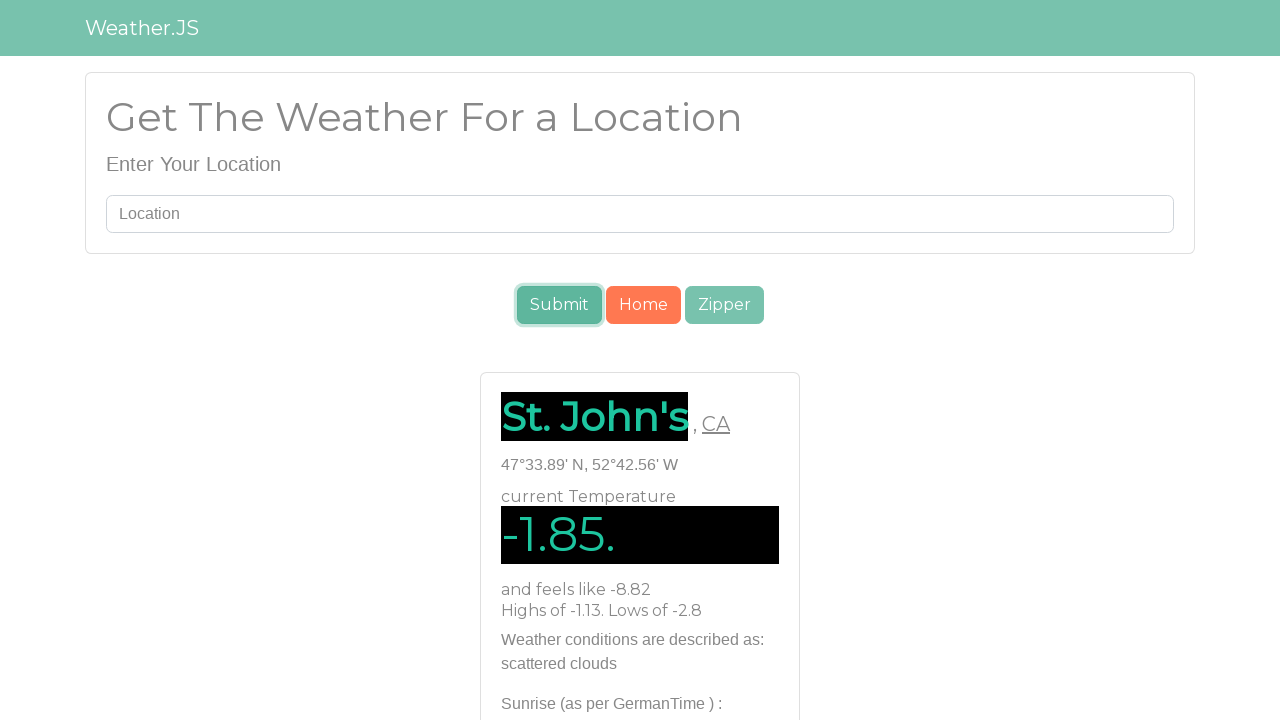

Country code element loaded
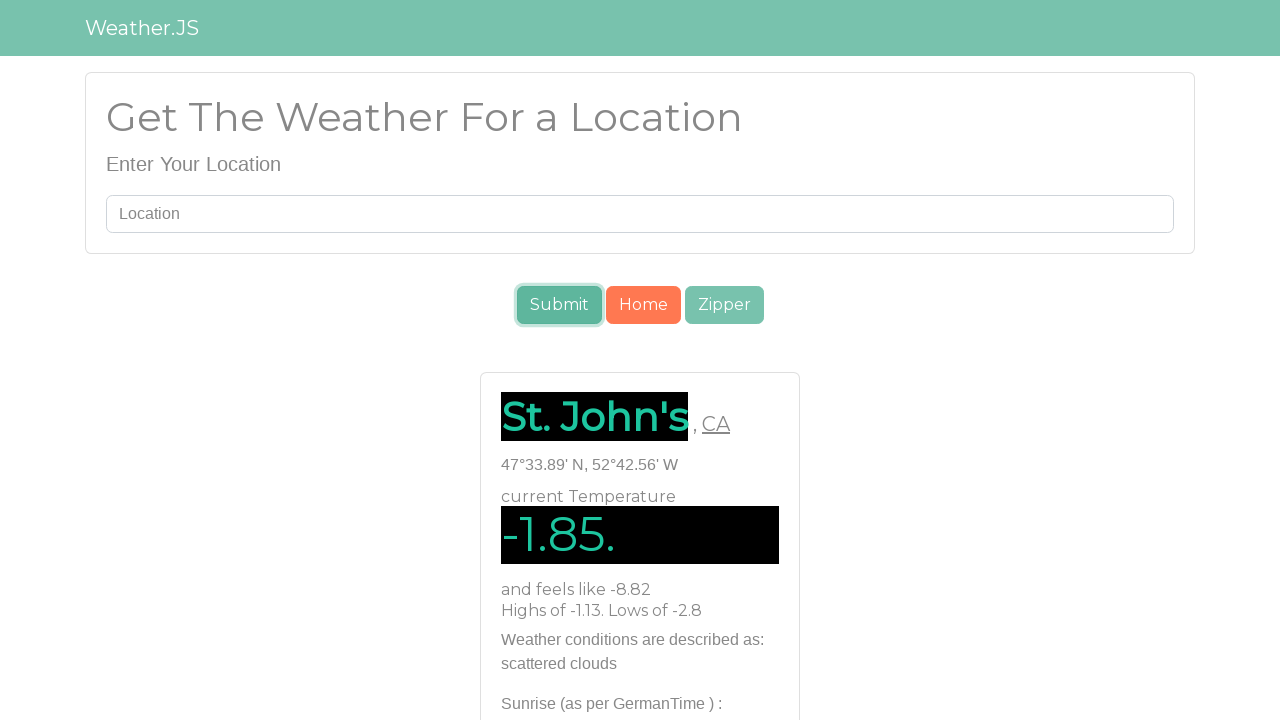

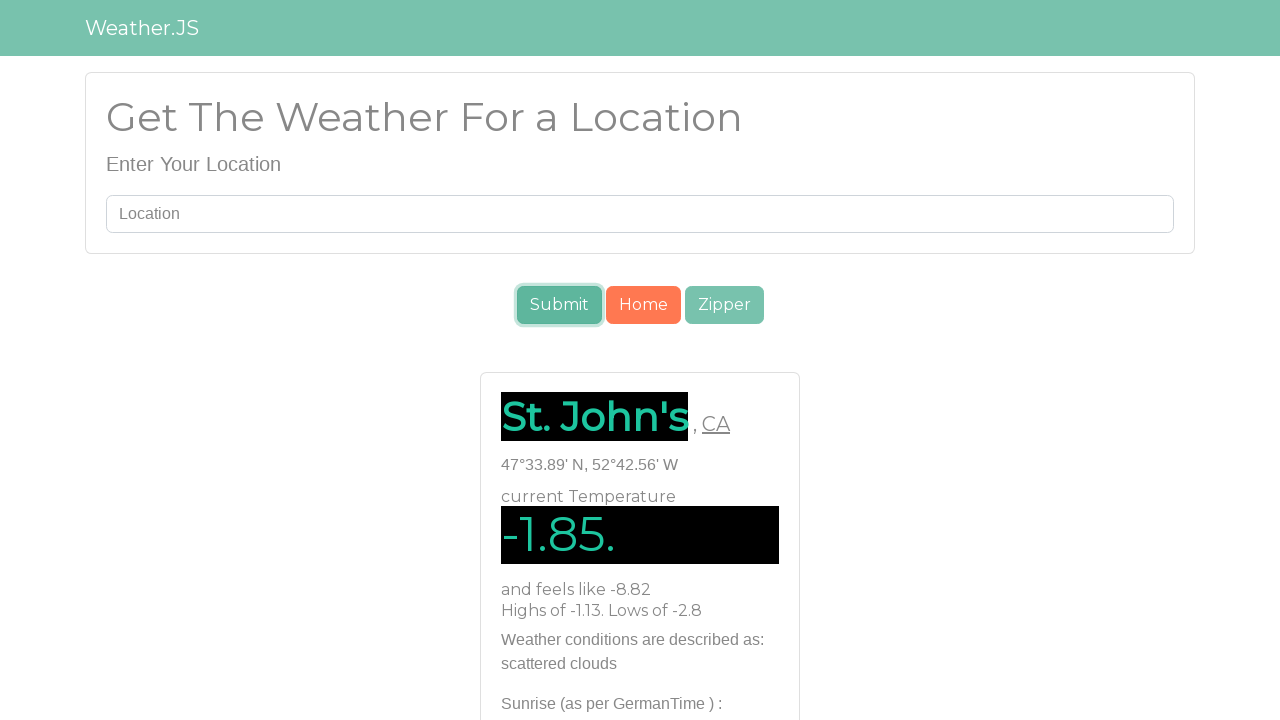